Tests static dropdown functionality by selecting options using different methods: by index, by visible text, and by value

Starting URL: https://rahulshettyacademy.com/dropdownsPractise/

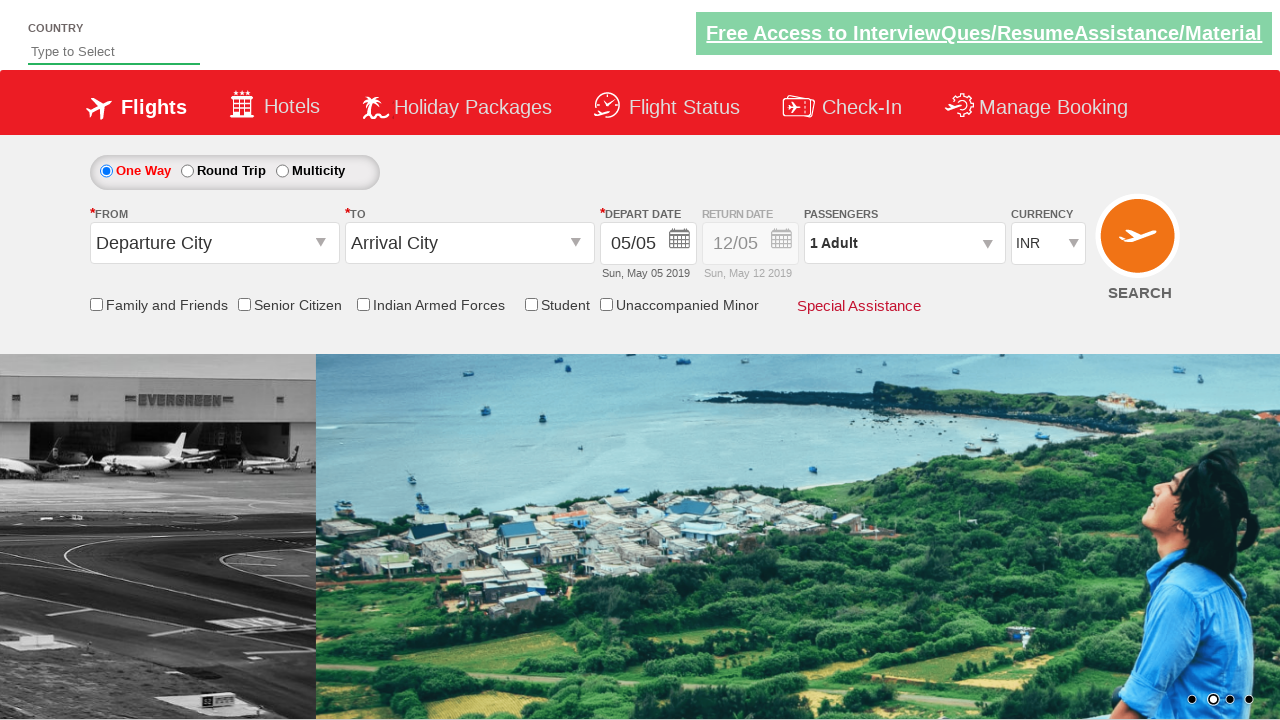

Navigated to dropdown practice page
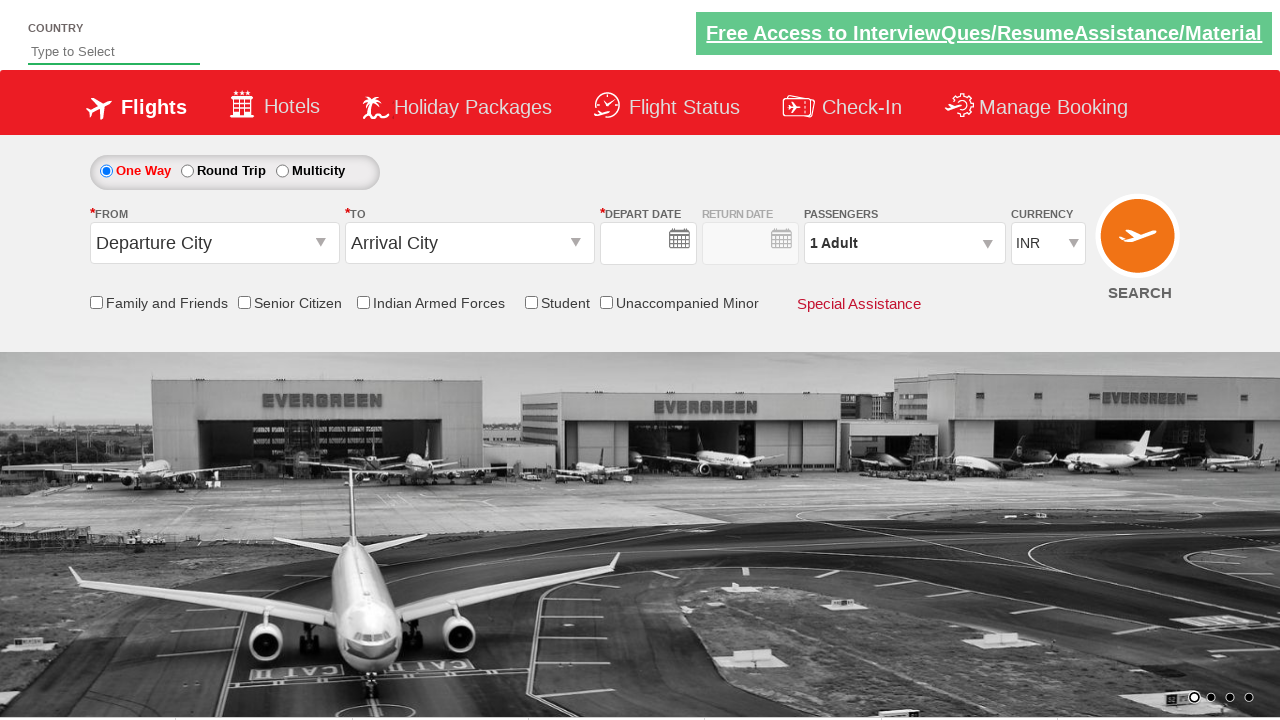

Selected dropdown option by index (USD at index 3) on #ctl00_mainContent_DropDownListCurrency
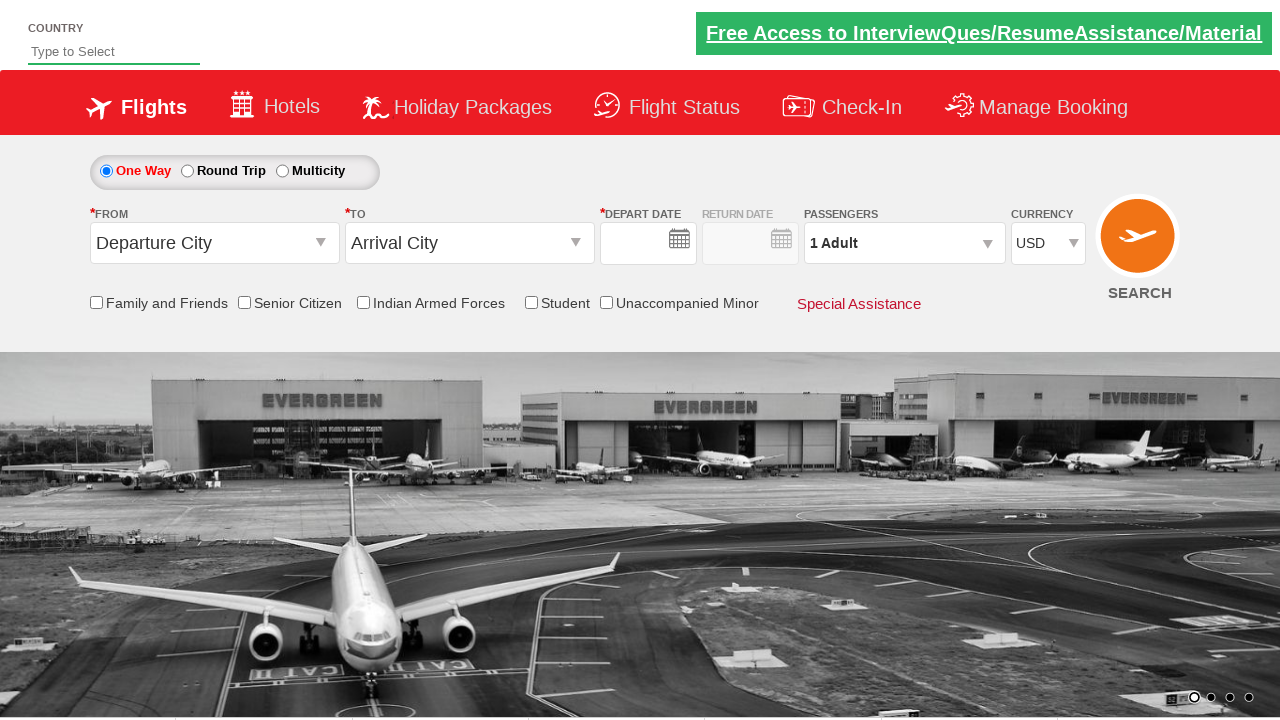

Selected dropdown option by visible text (AED) on #ctl00_mainContent_DropDownListCurrency
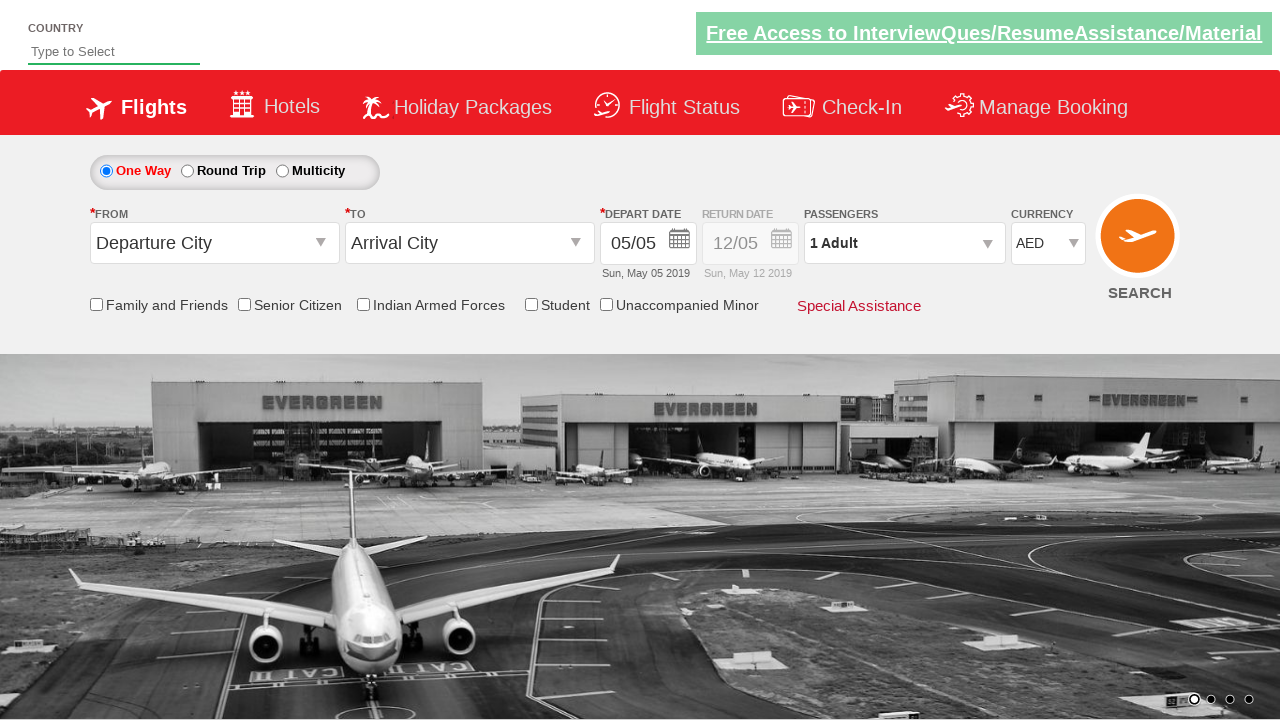

Selected dropdown option by value (INR) on #ctl00_mainContent_DropDownListCurrency
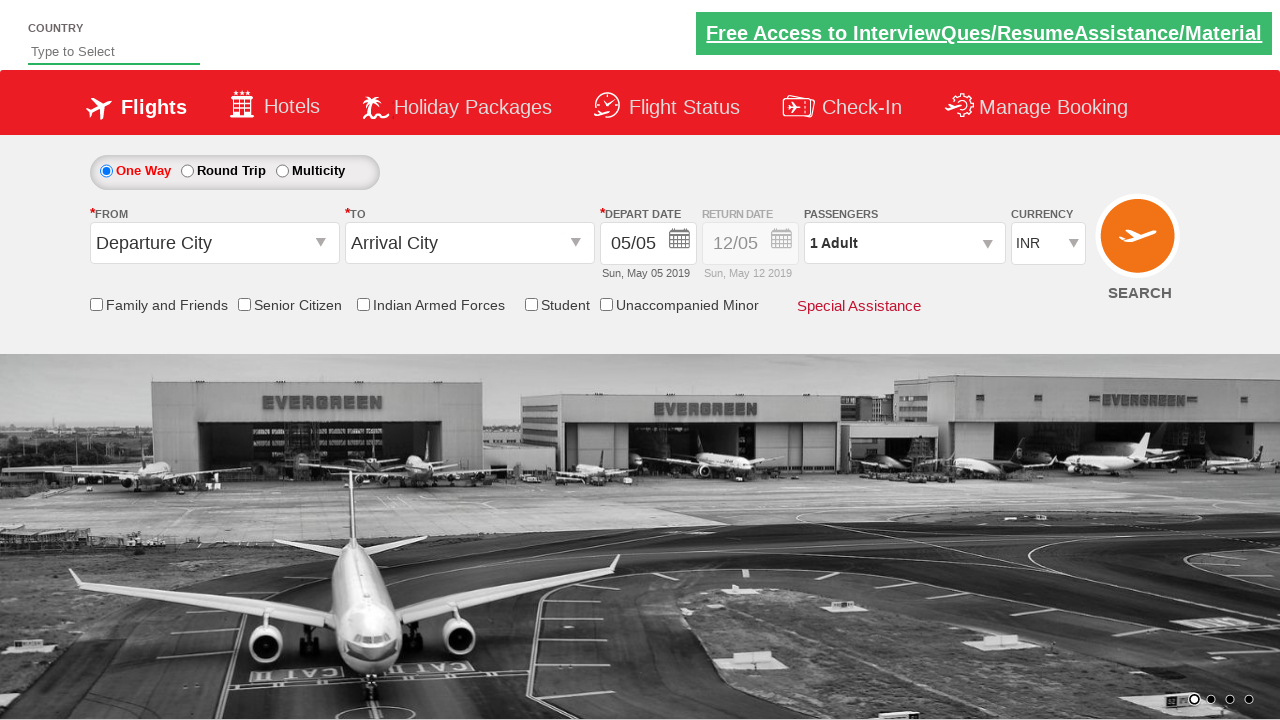

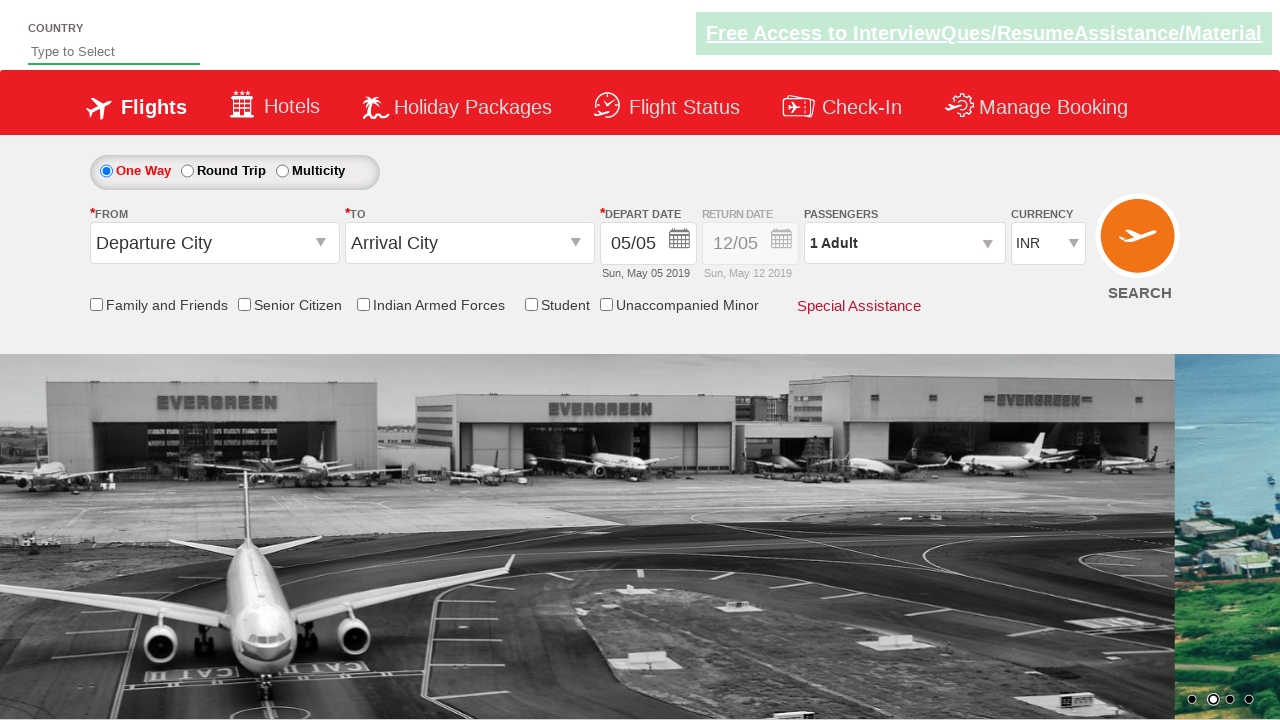